Creates todo items and marks each one as completed individually using individual toggle checkboxes

Starting URL: https://demo.playwright.dev/todomvc

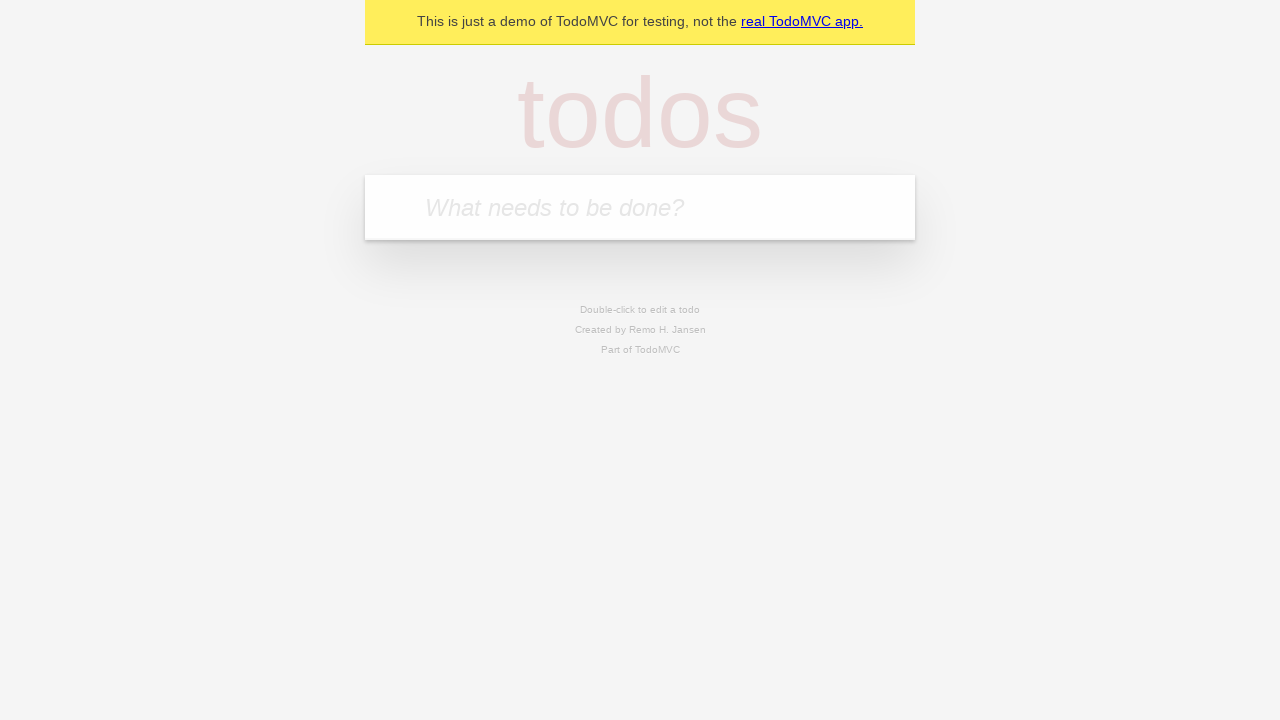

Filled new todo input with 'complete code challenge for reach' on input.new-todo
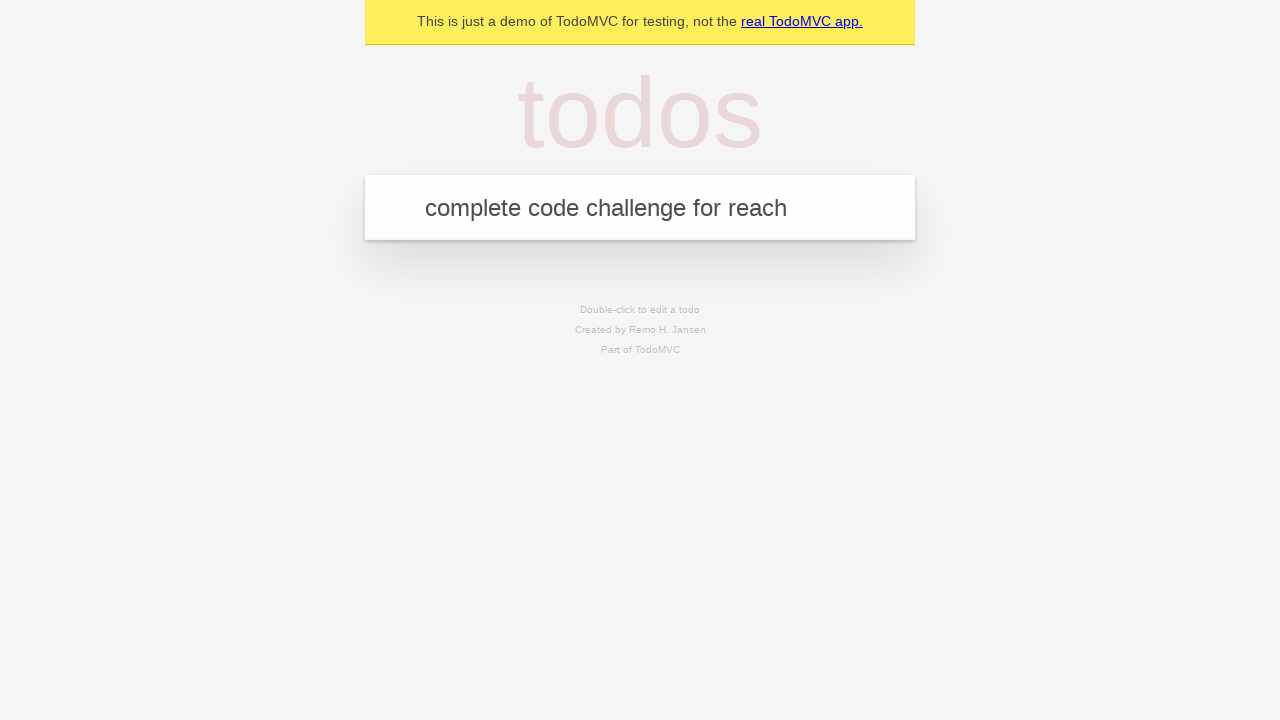

Pressed Enter to create todo item 'complete code challenge for reach' on input.new-todo
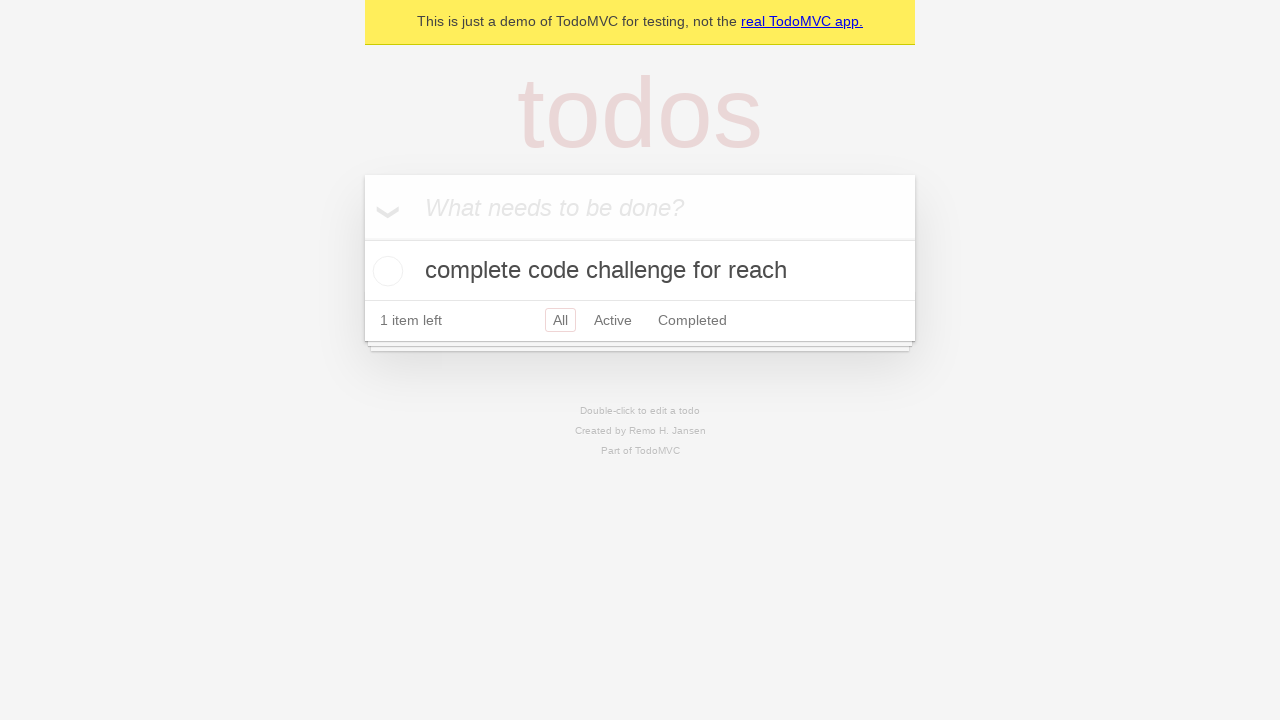

Filled new todo input with 'ensure coverage for all items is automated' on input.new-todo
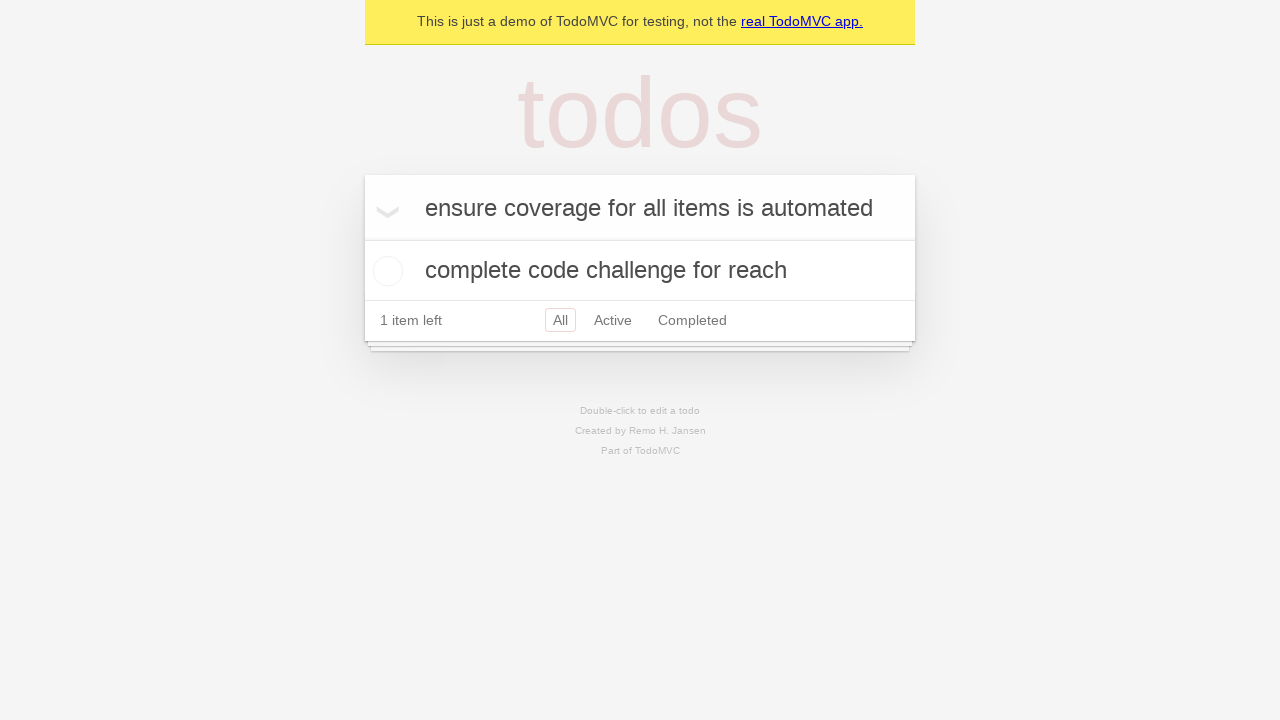

Pressed Enter to create todo item 'ensure coverage for all items is automated' on input.new-todo
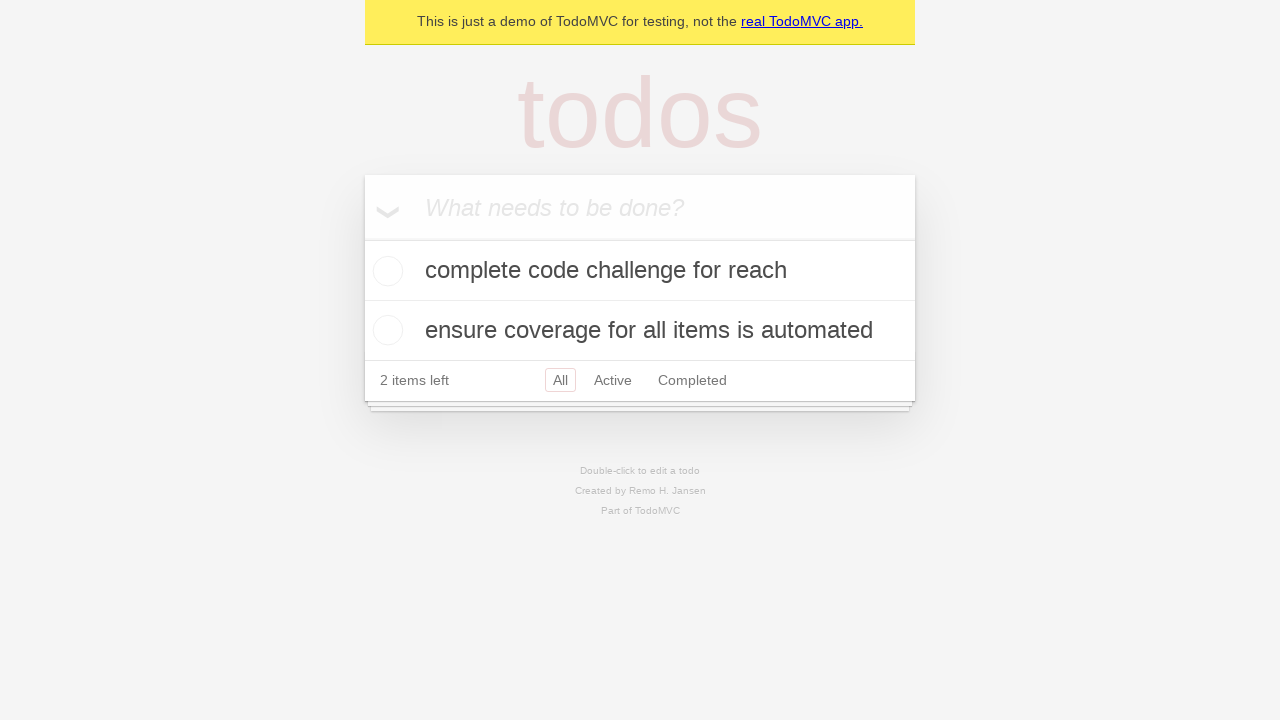

Filled new todo input with 'discuss solutions' on input.new-todo
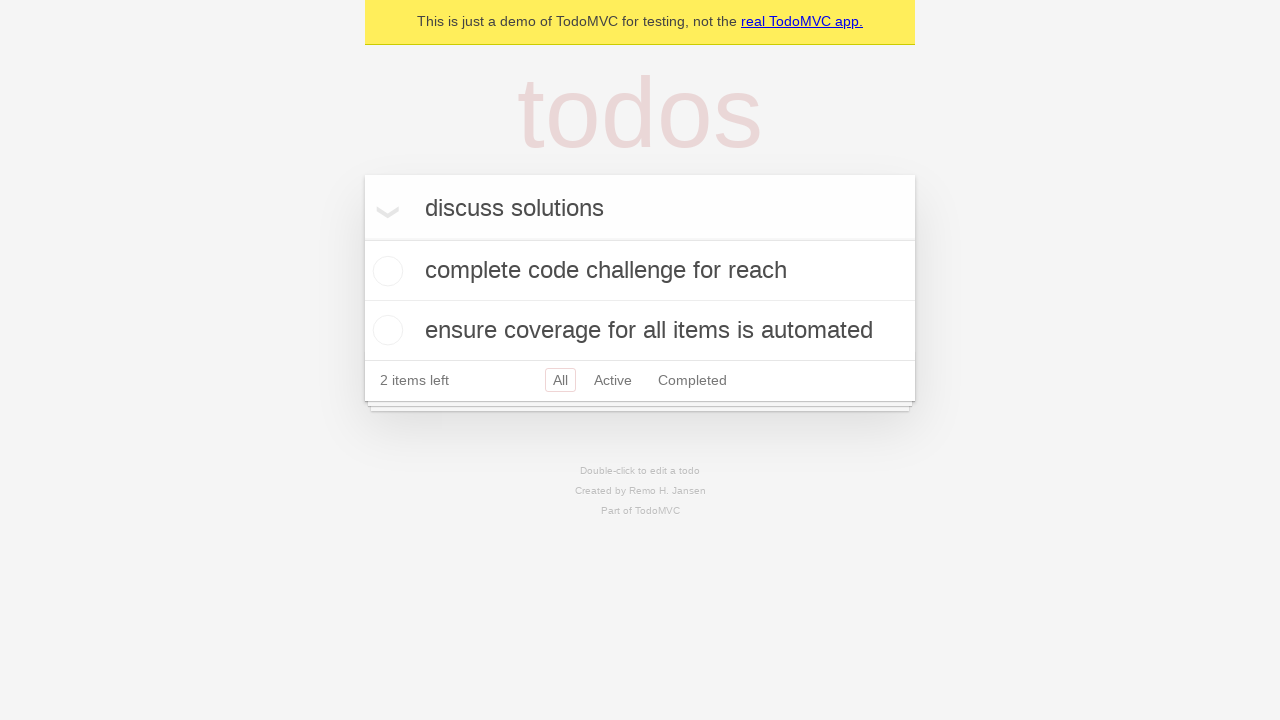

Pressed Enter to create todo item 'discuss solutions' on input.new-todo
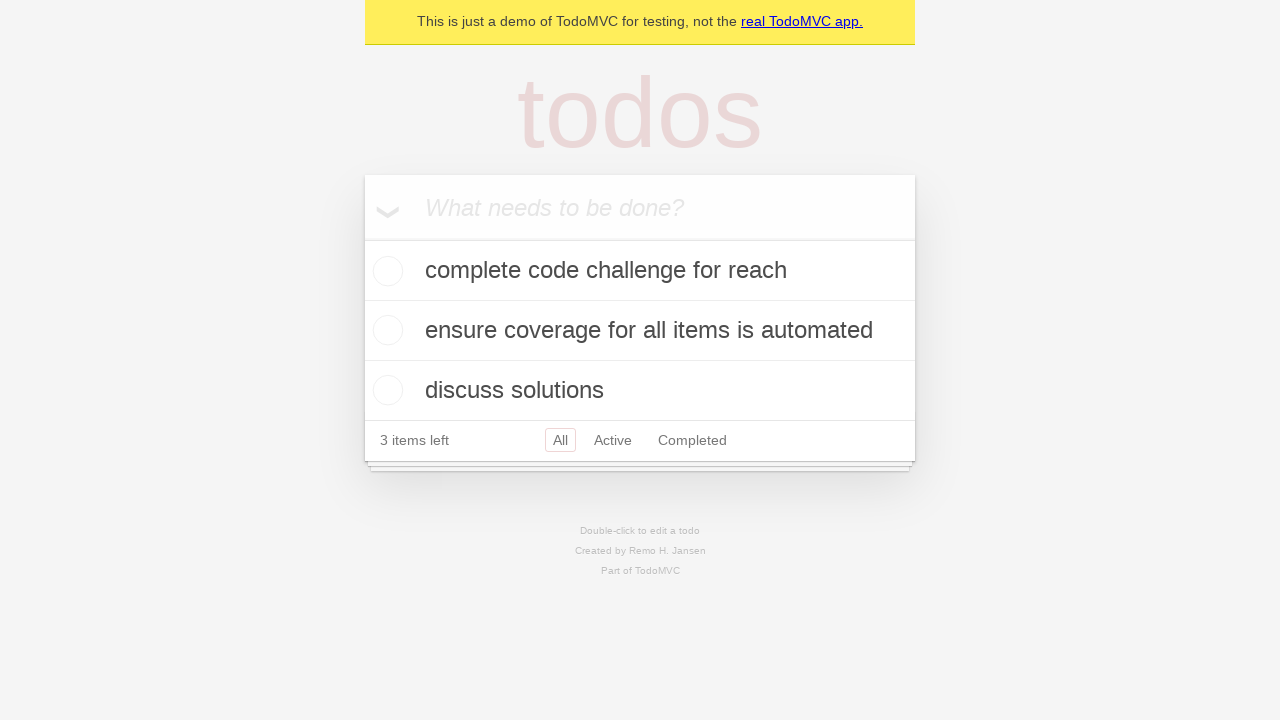

Marked todo item 1 as completed using individual toggle checkbox at (385, 271) on input.toggle >> nth=0
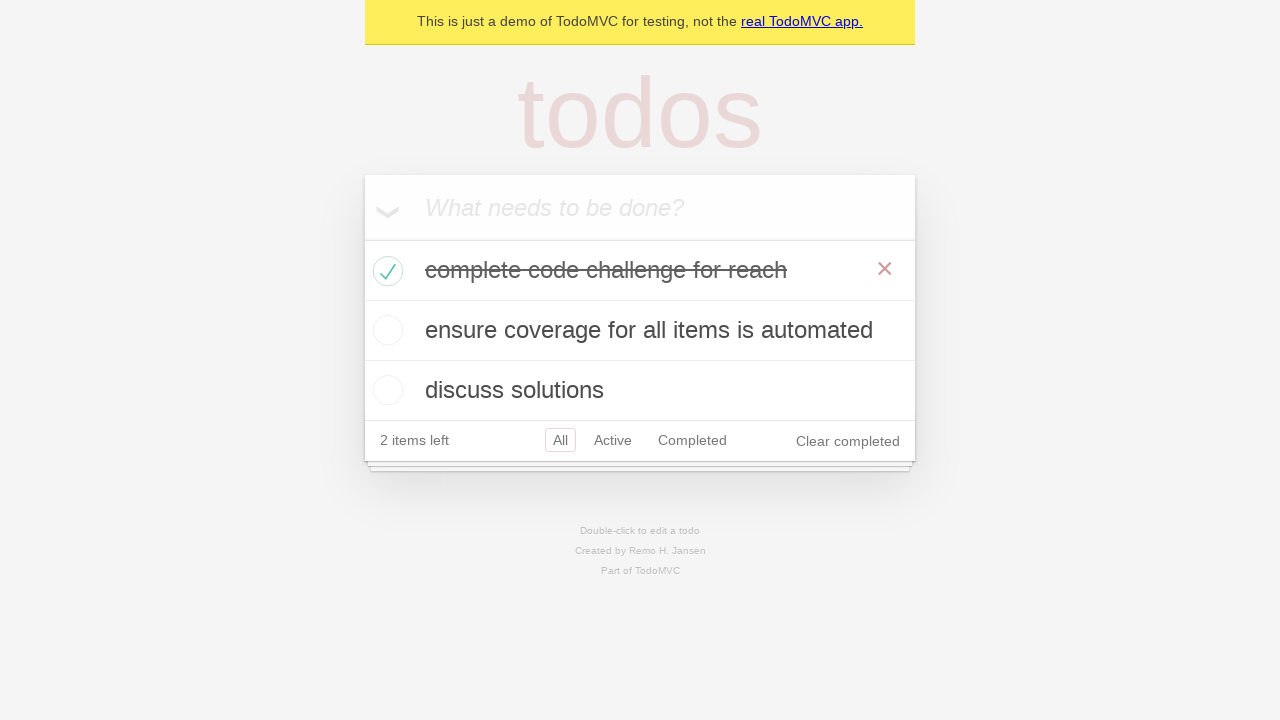

Marked todo item 2 as completed using individual toggle checkbox at (385, 330) on input.toggle >> nth=1
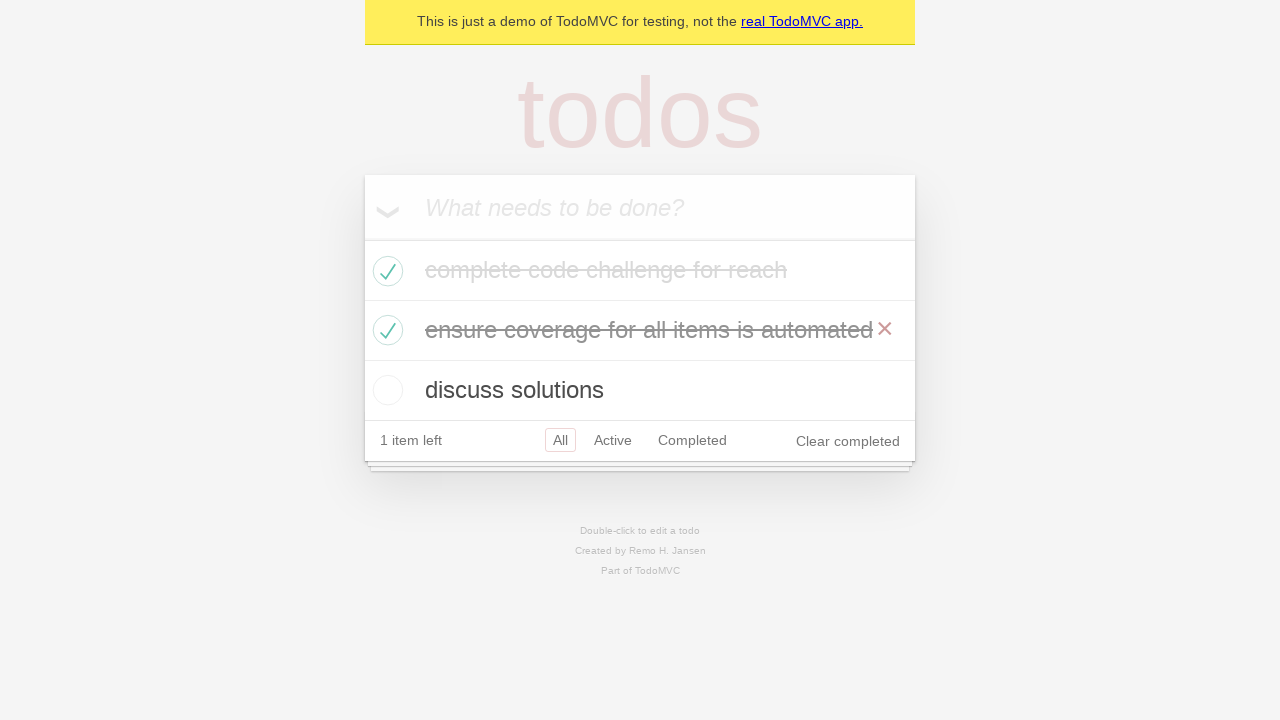

Marked todo item 3 as completed using individual toggle checkbox at (385, 390) on input.toggle >> nth=2
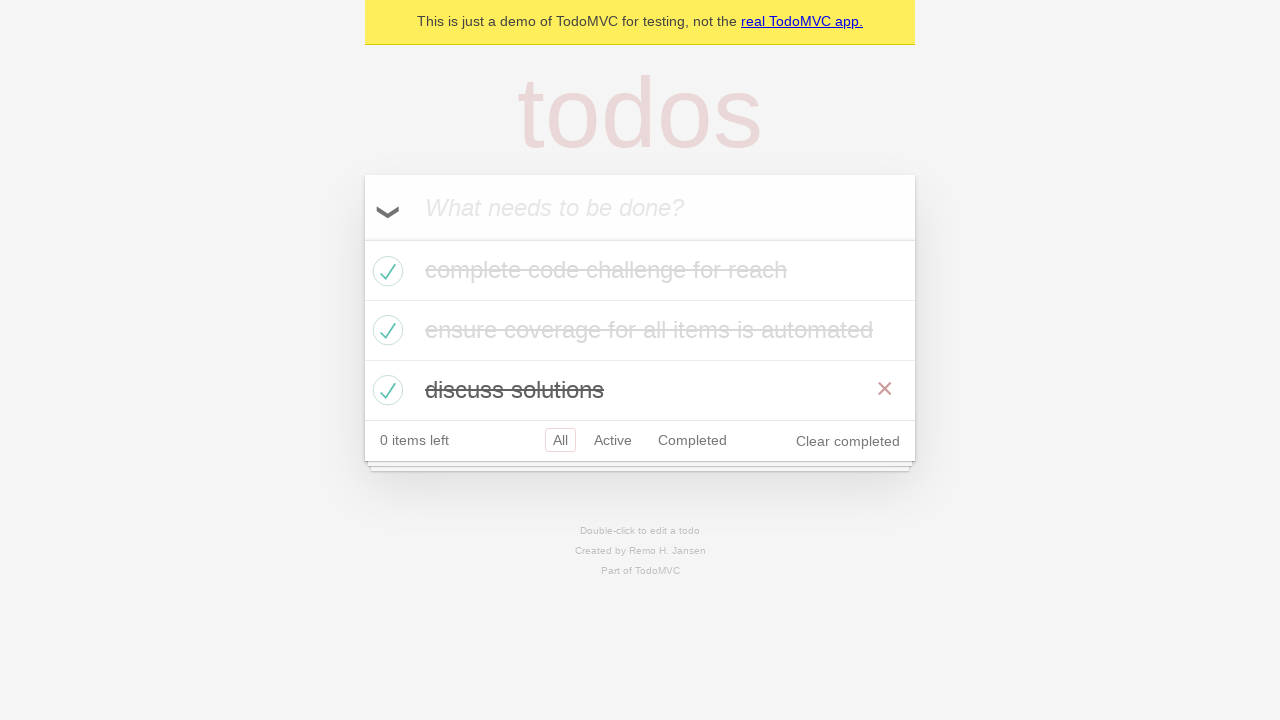

Verified that mark all as completed checkbox is now checked after all items were individually completed
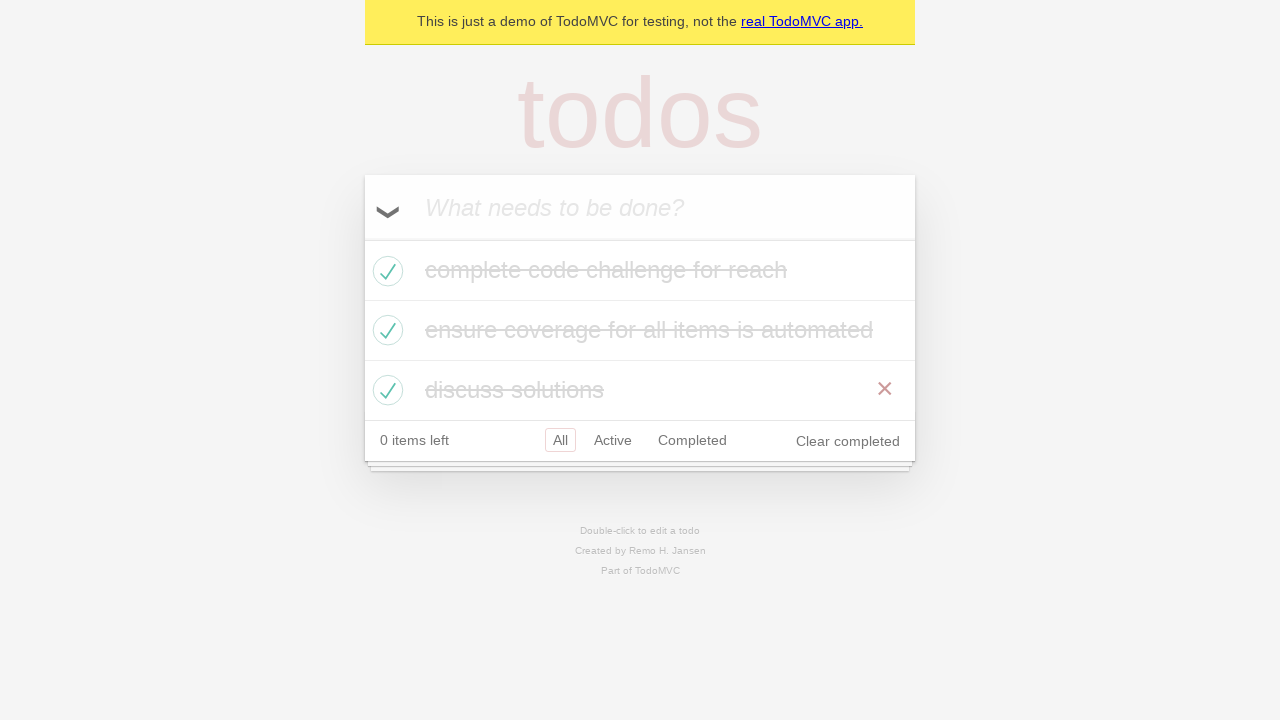

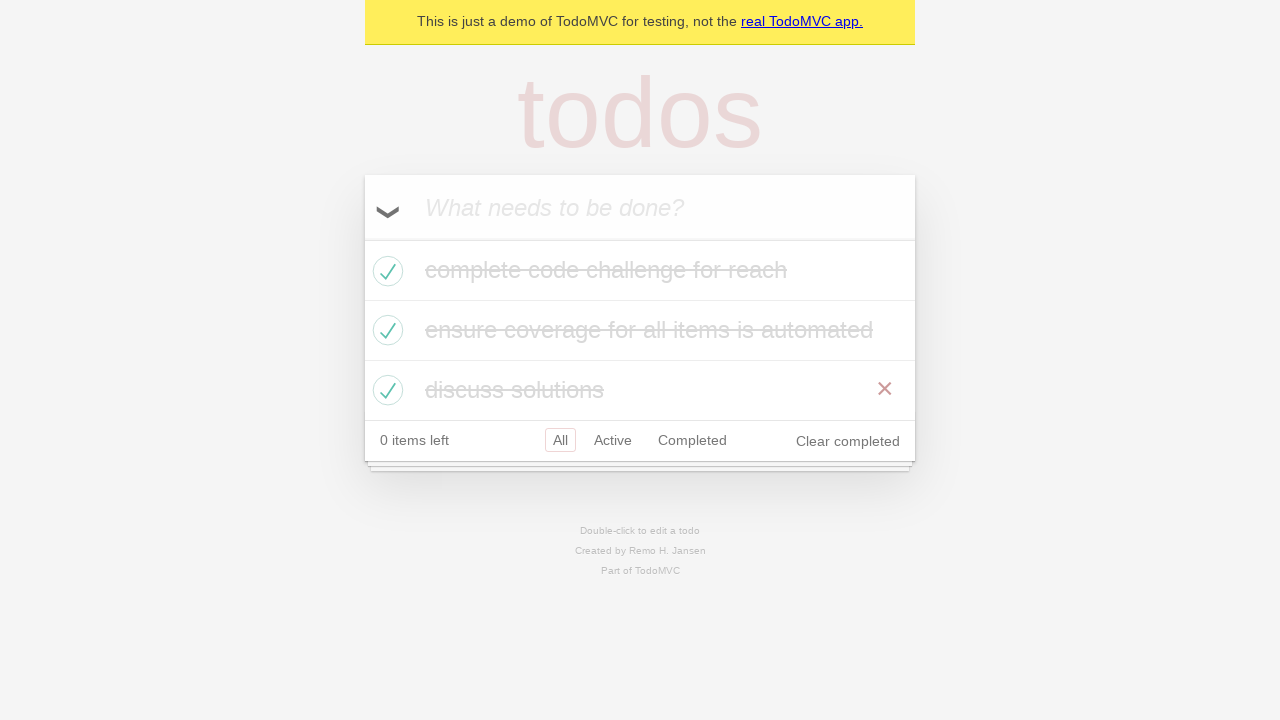